Navigates to the Heroku test application and clicks on the nested frames link to access the nested frames page

Starting URL: https://the-internet.herokuapp.com/

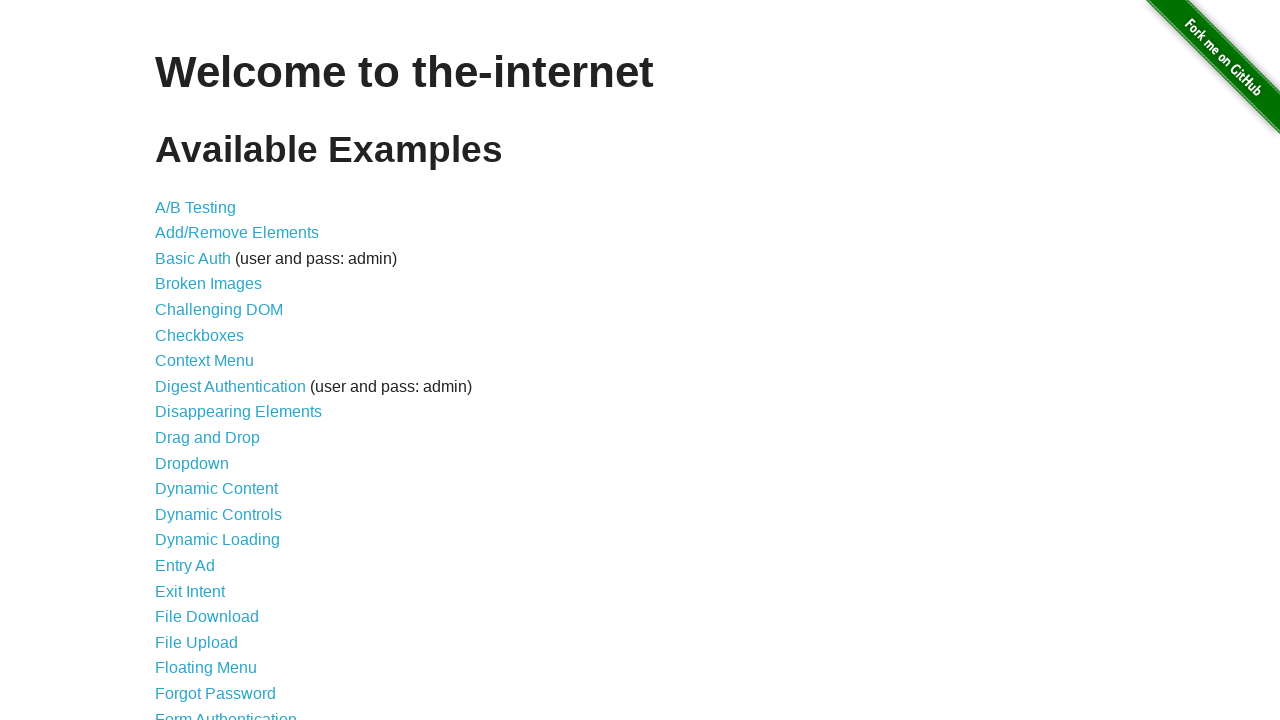

Navigated to Heroku test application home page
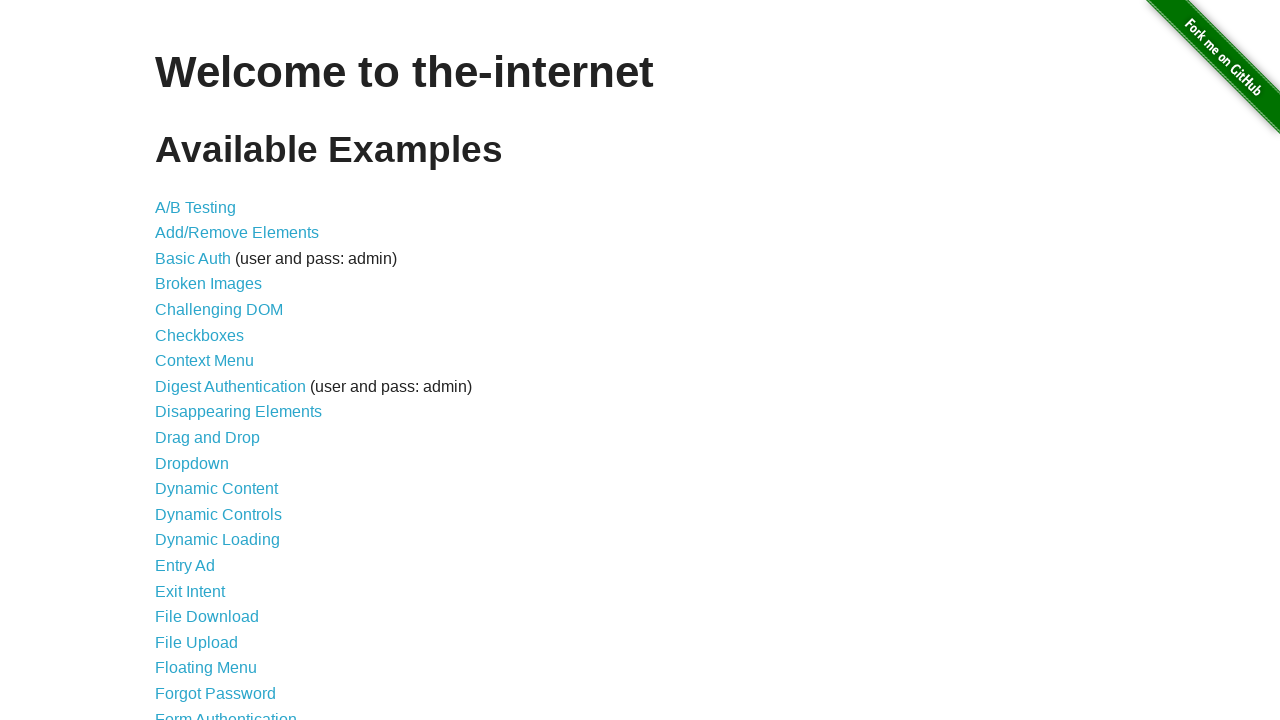

Clicked on the nested frames link at (210, 395) on a[href='/nested_frames']
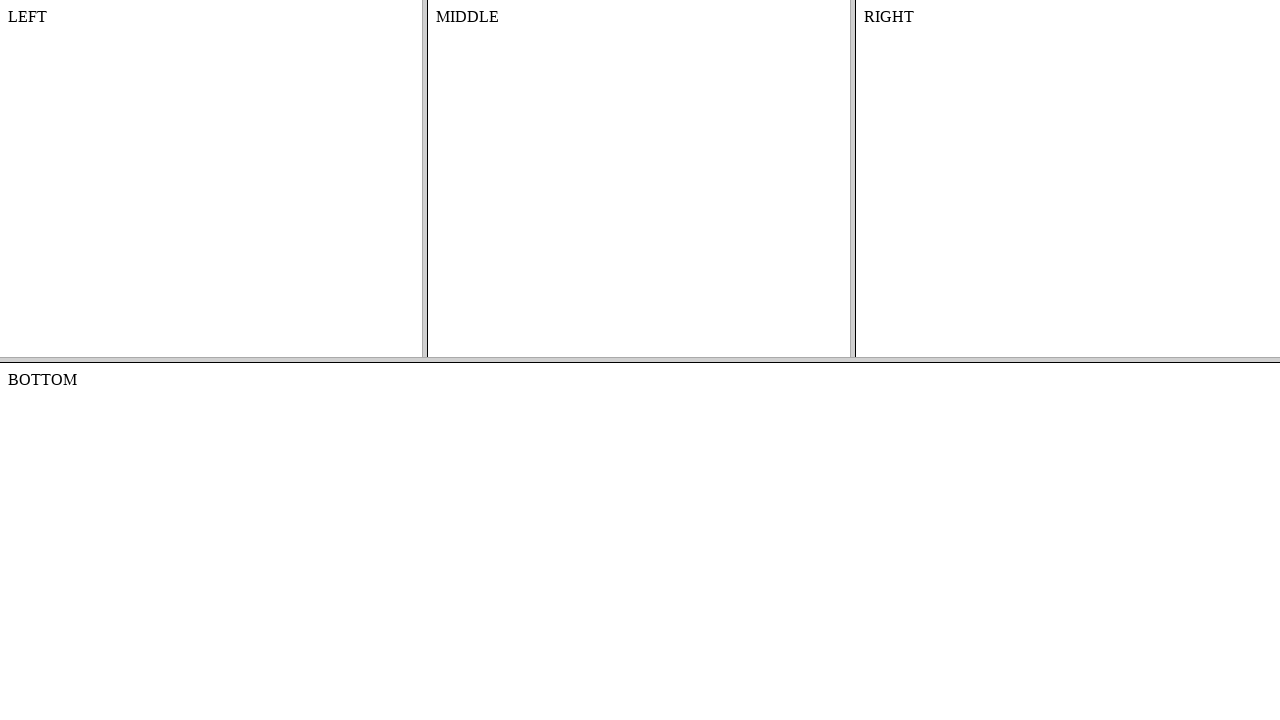

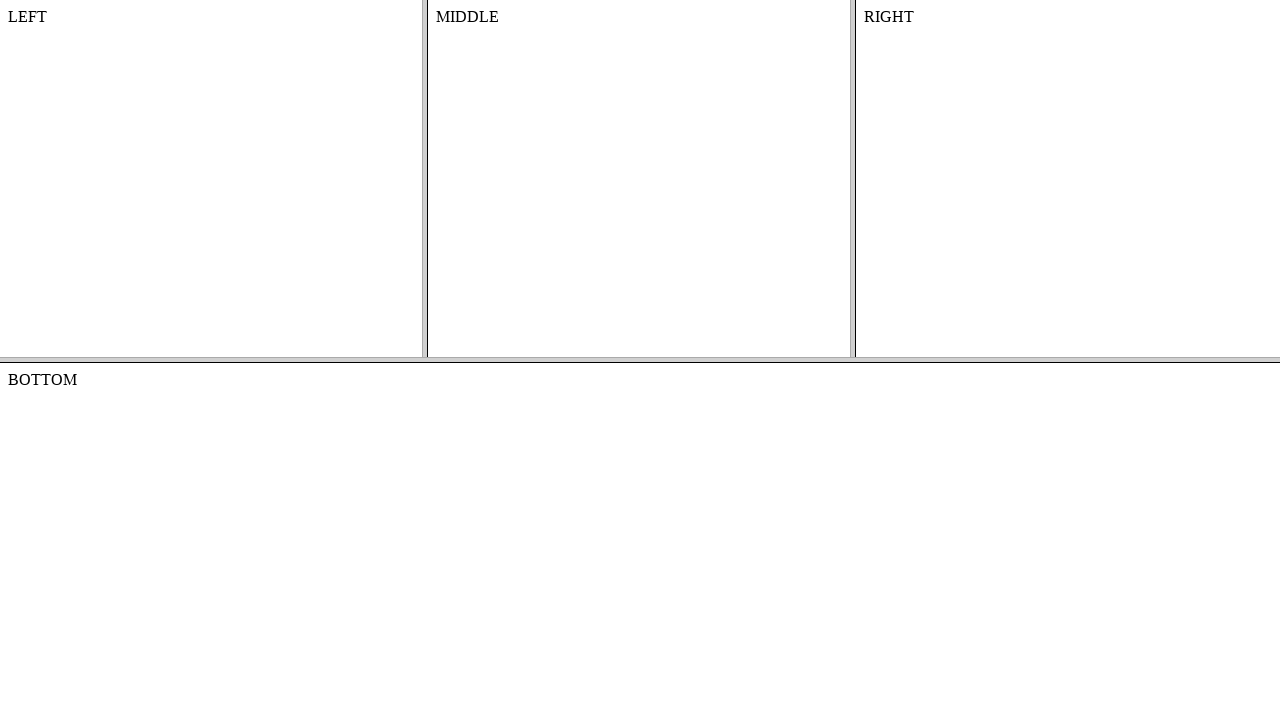